Tests keyboard copy and paste functionality by typing text in a name field, copying it, and pasting it into email and address fields using keyboard shortcuts

Starting URL: https://training-support.net/webelements/dynamic-attributes

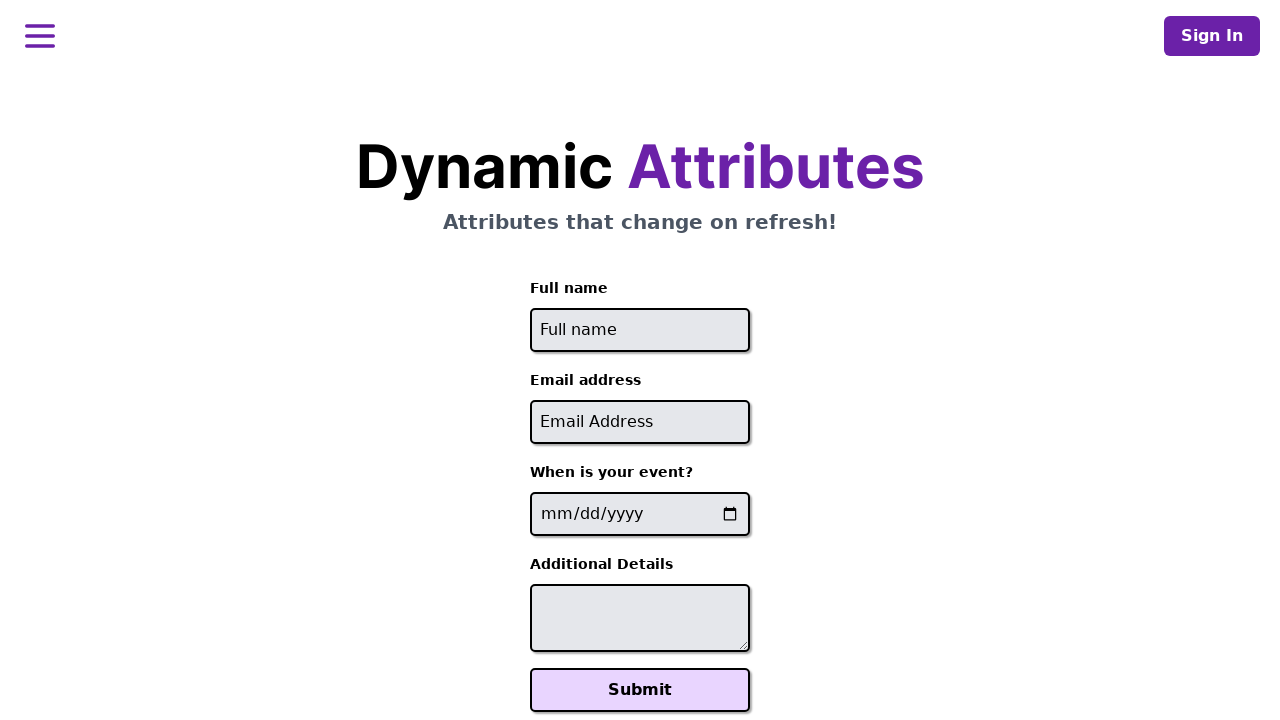

Typed 'Vk' in the name field on input[placeholder='Full name']
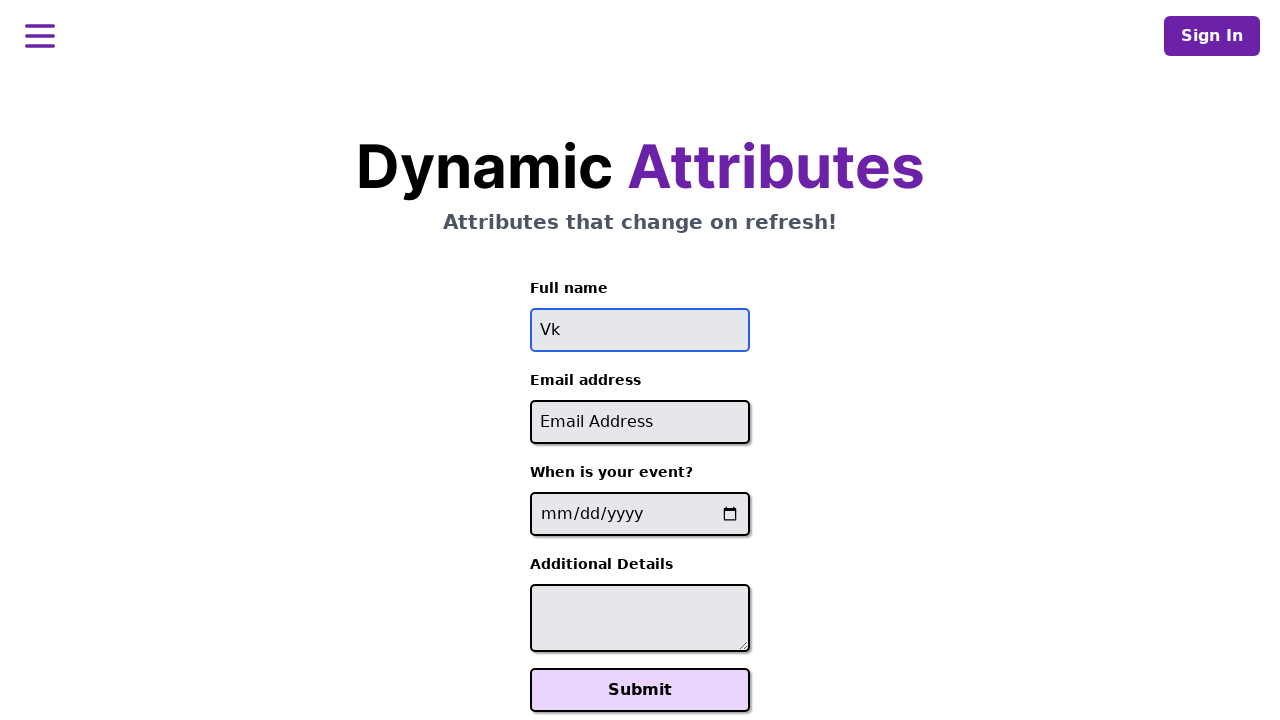

Clicked on the name field to focus it at (640, 330) on input[placeholder='Full name']
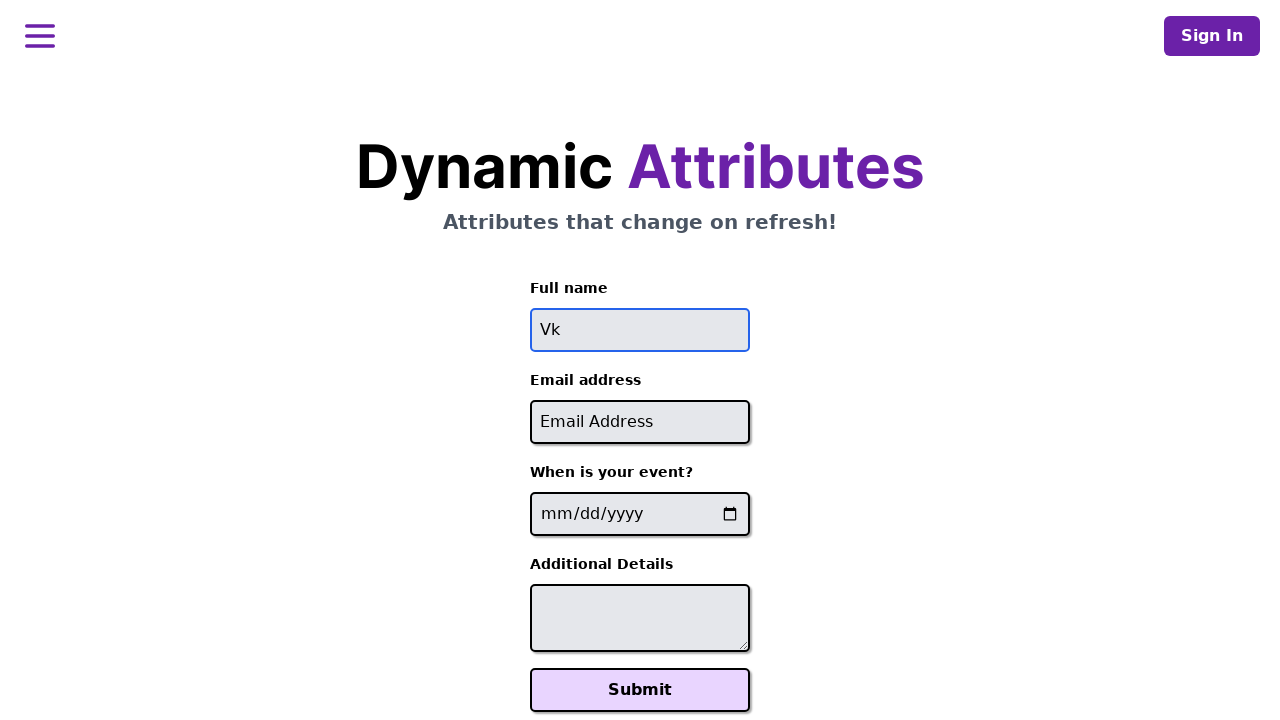

Selected all text in name field using Ctrl+A
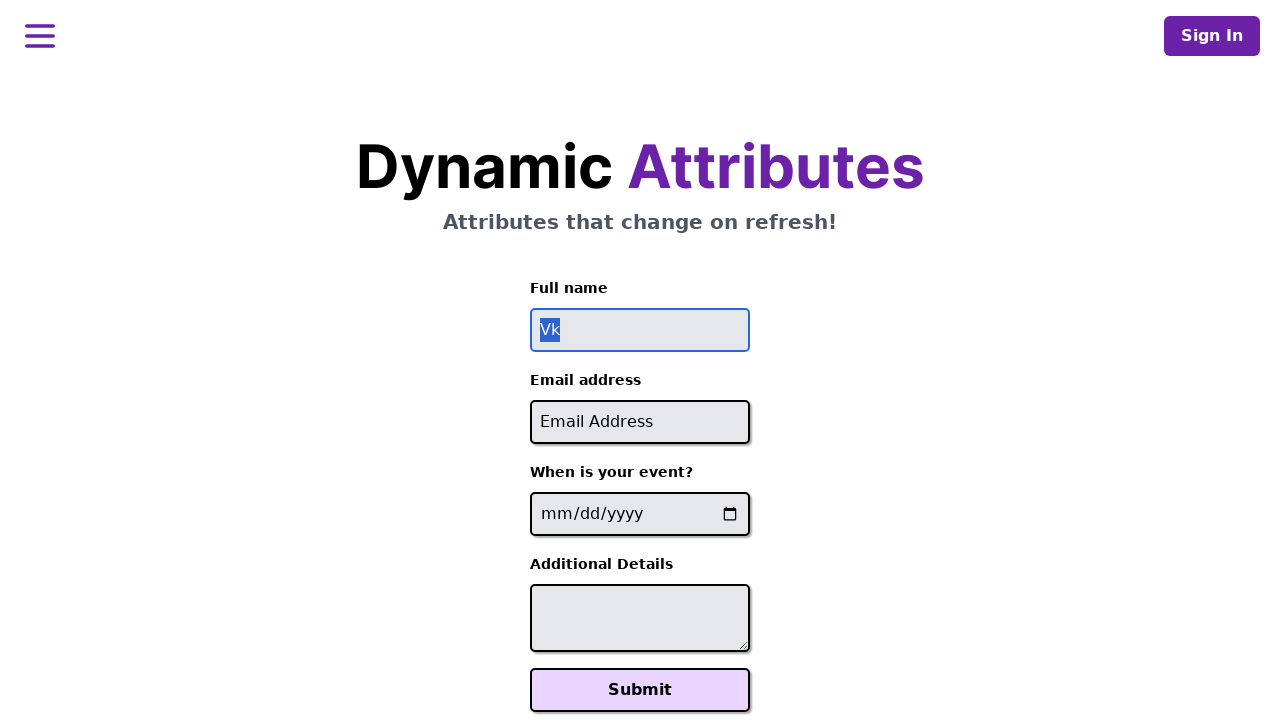

Copied the selected text using Ctrl+C
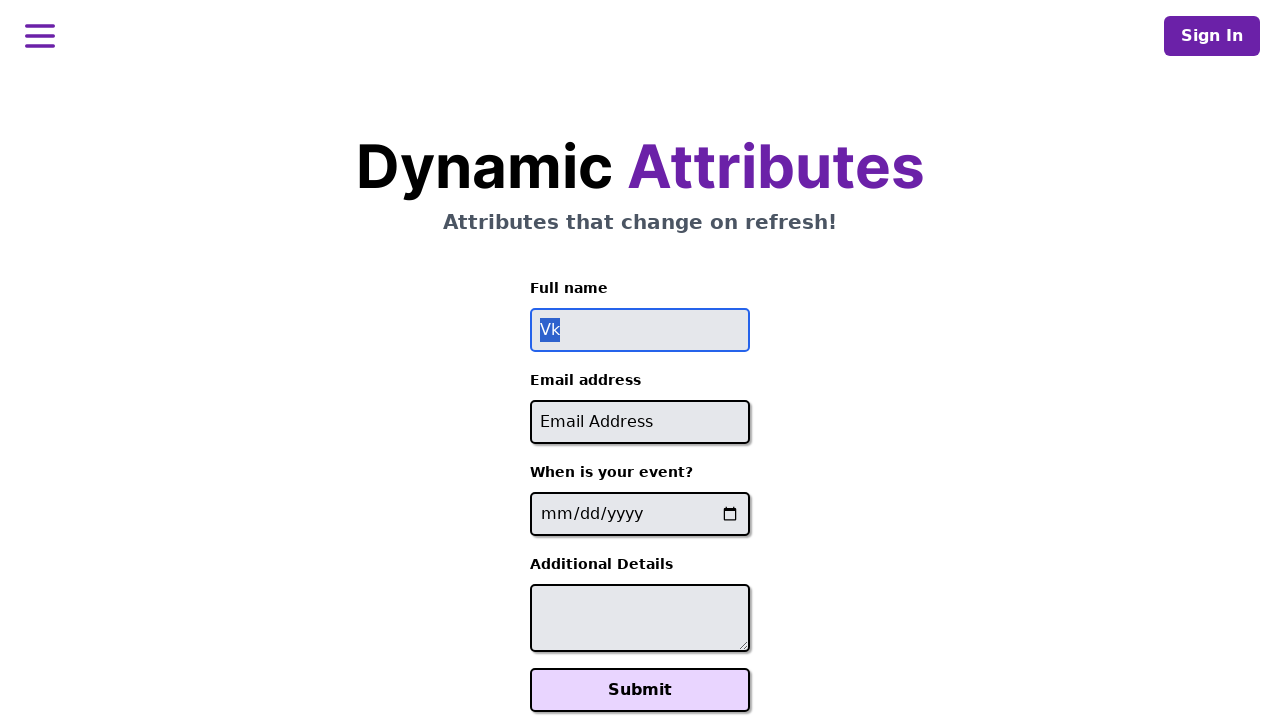

Clicked on the email field at (640, 422) on input[placeholder='Email Address']
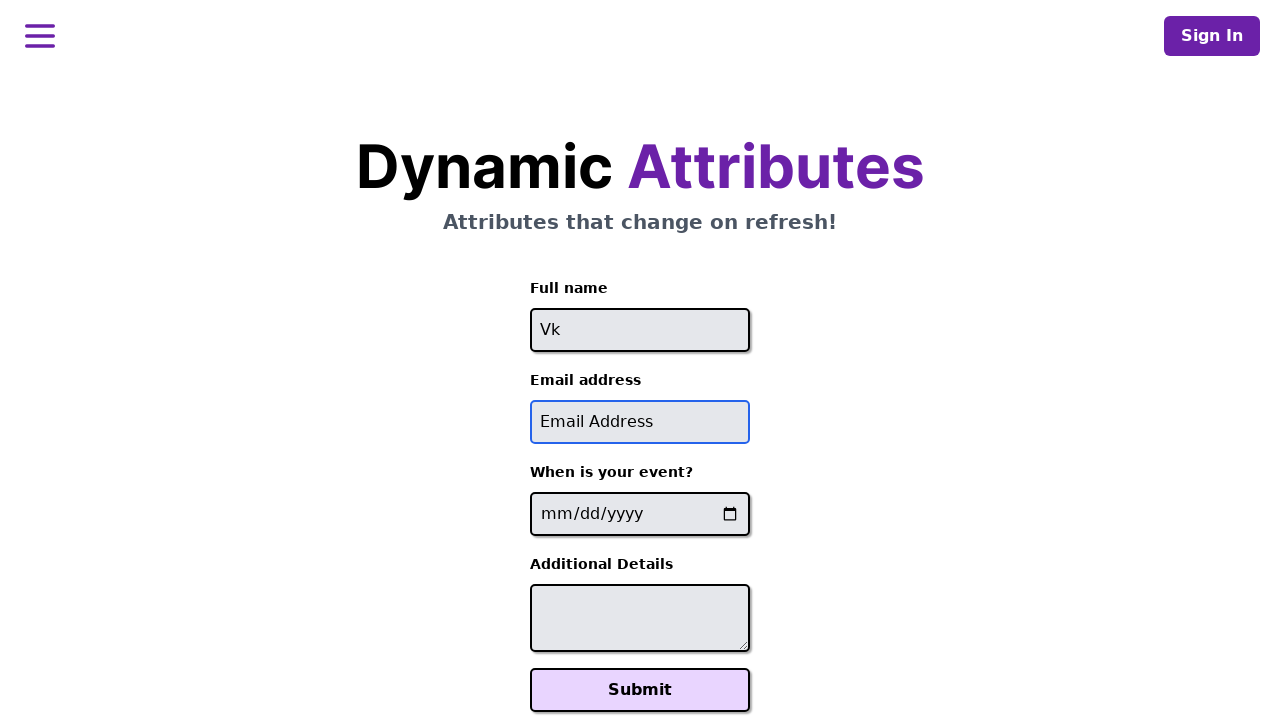

Pasted the copied text into email field using Ctrl+V
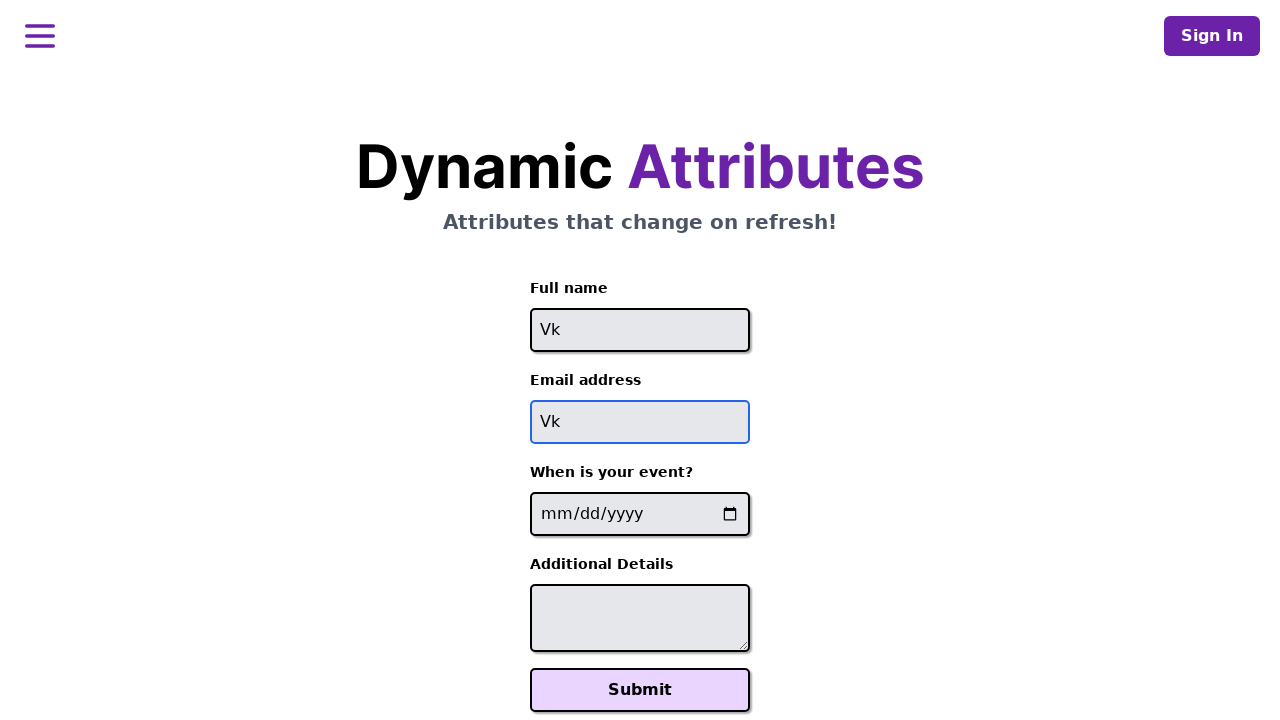

Appended '@gmail.com' to the email field on input[placeholder='Email Address']
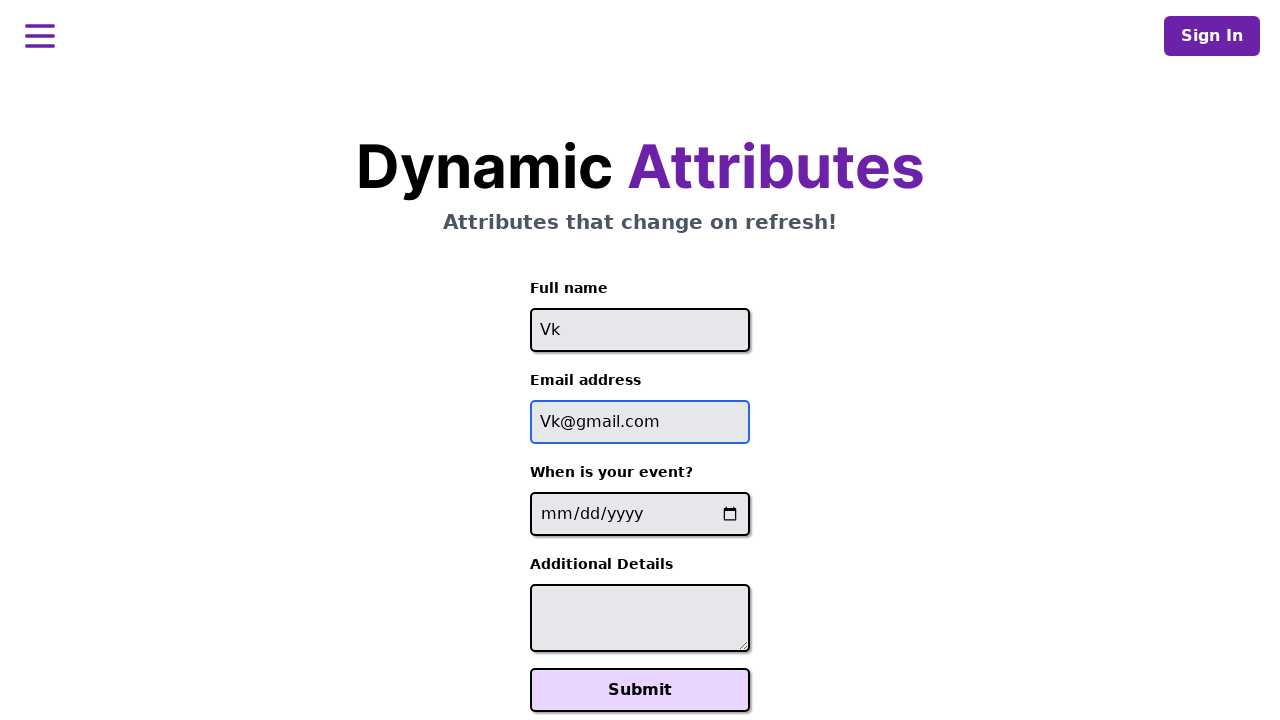

Clicked on the address textarea field at (640, 618) on textarea
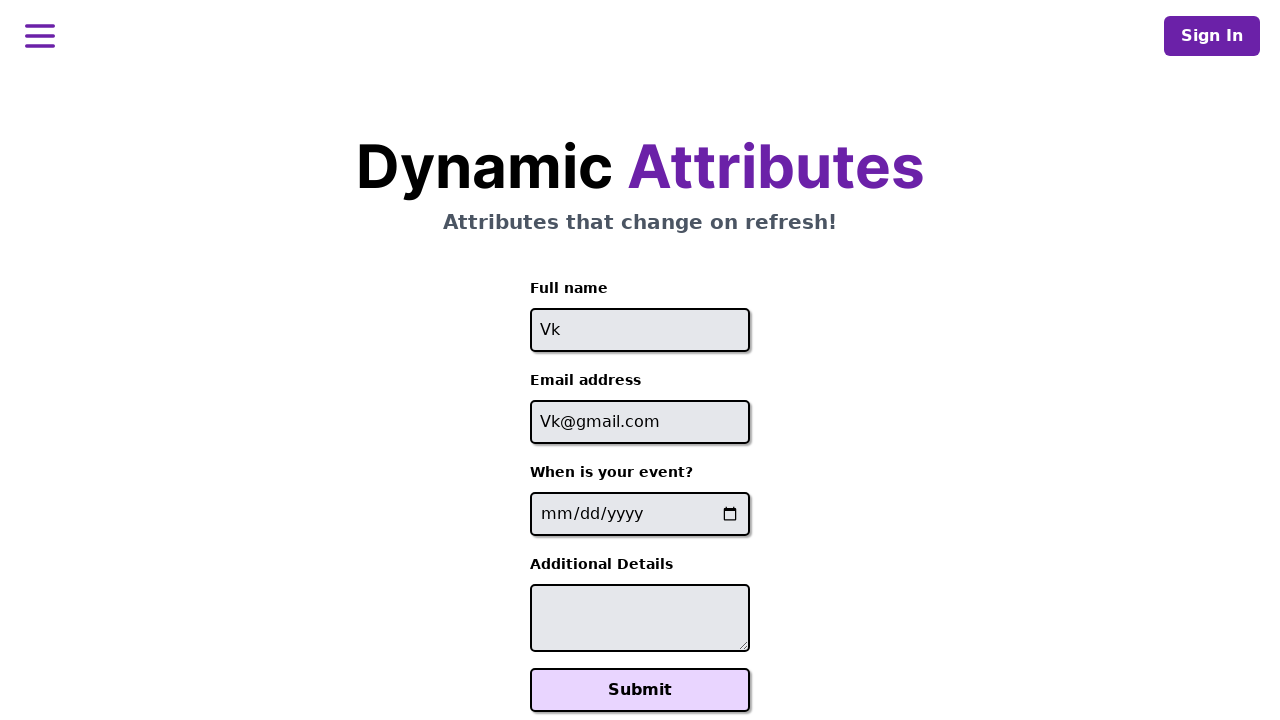

Pasted the copied text into address field using Ctrl+V
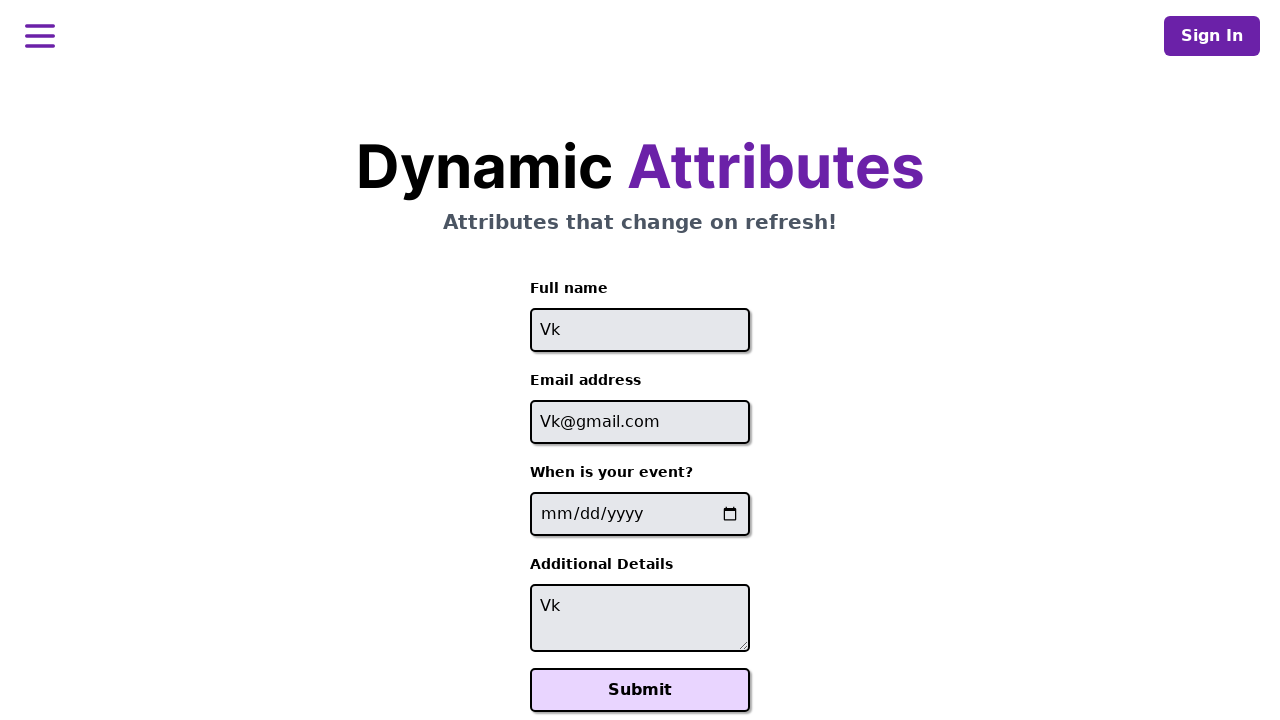

Clicked on the name field again at (640, 330) on input[placeholder='Full name']
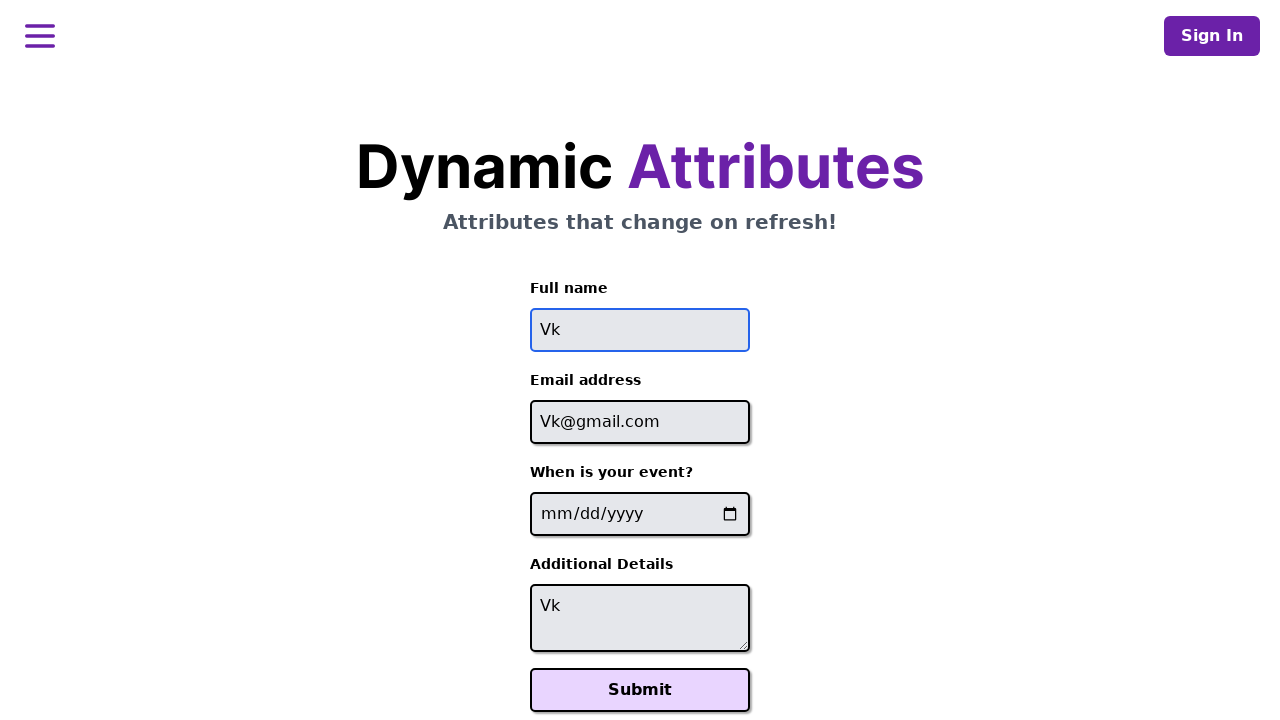

Selected all text in name field using Ctrl+A
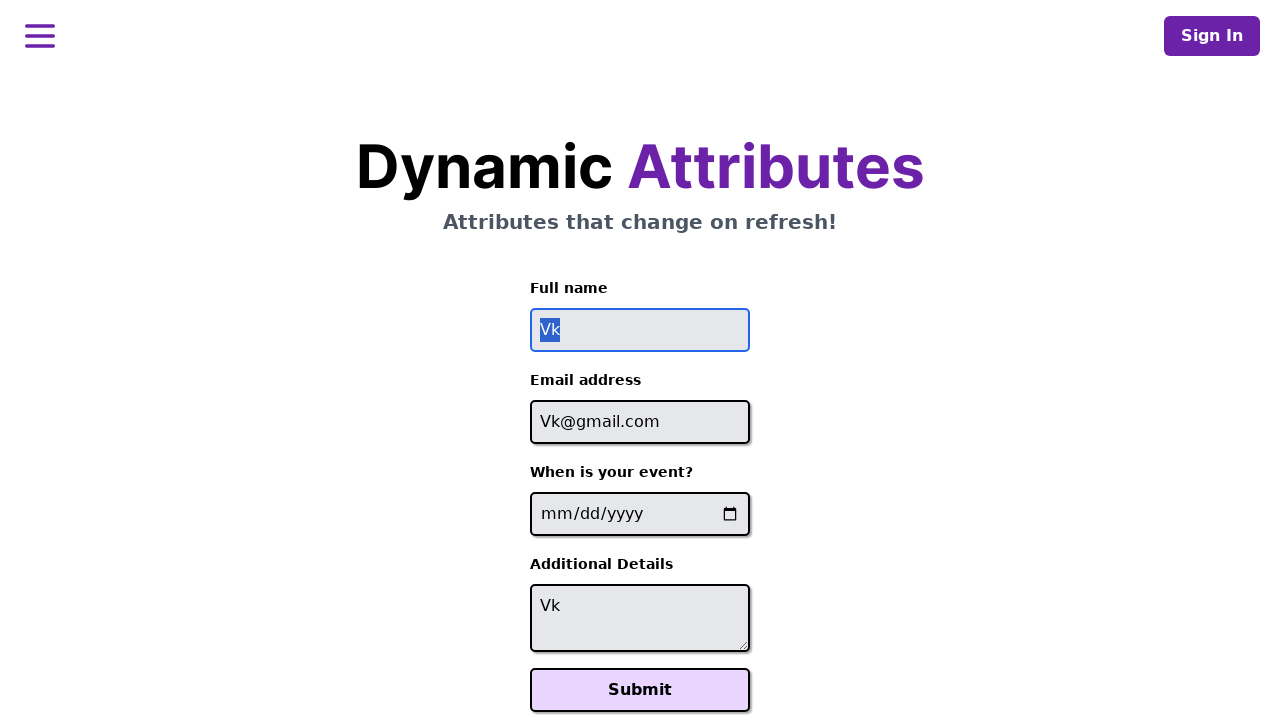

Deleted all text from name field using Backspace
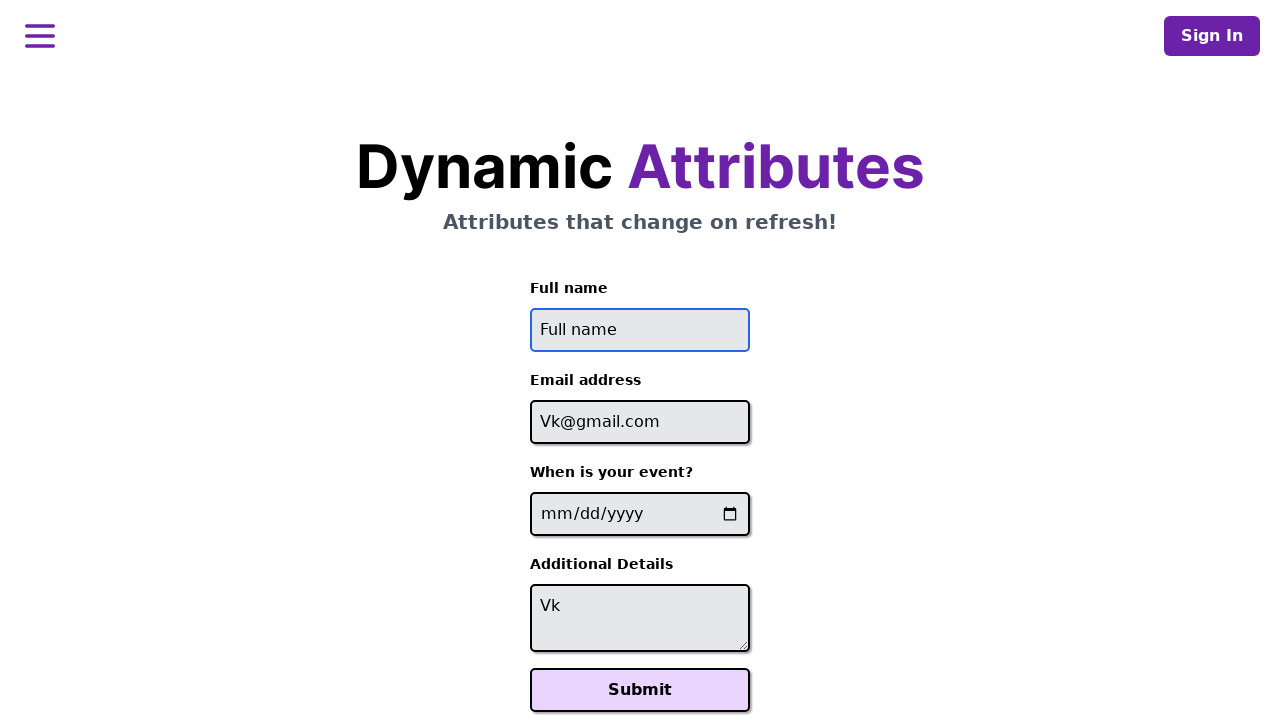

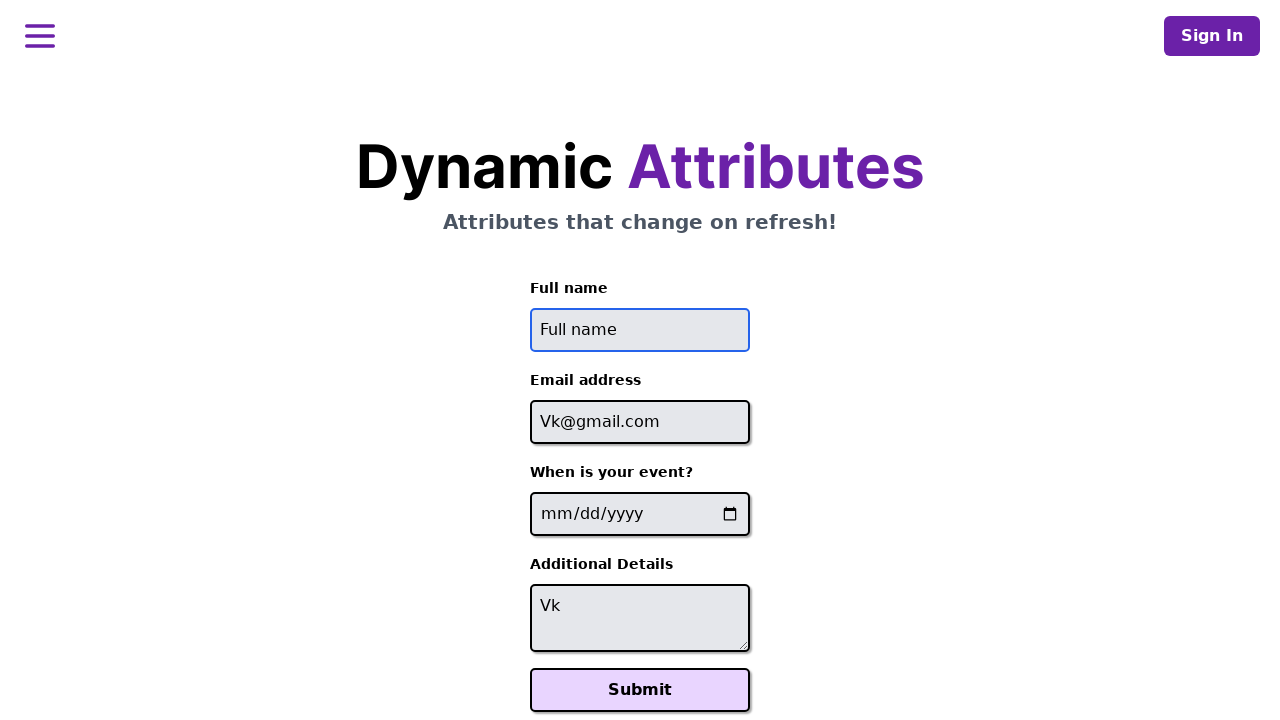